Tests the search functionality on Python.org by entering "pycon" in the search field and submitting the search form

Starting URL: http://www.python.org

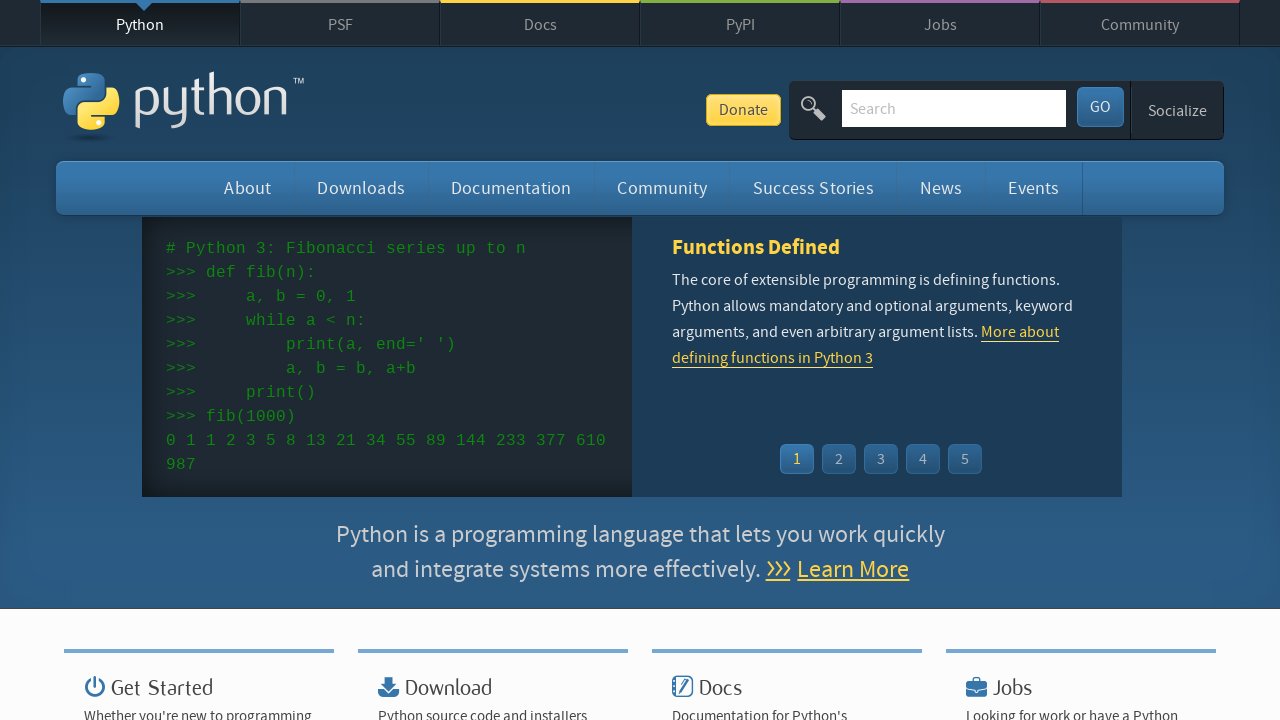

Filled search box with 'pycon' on input[name='q']
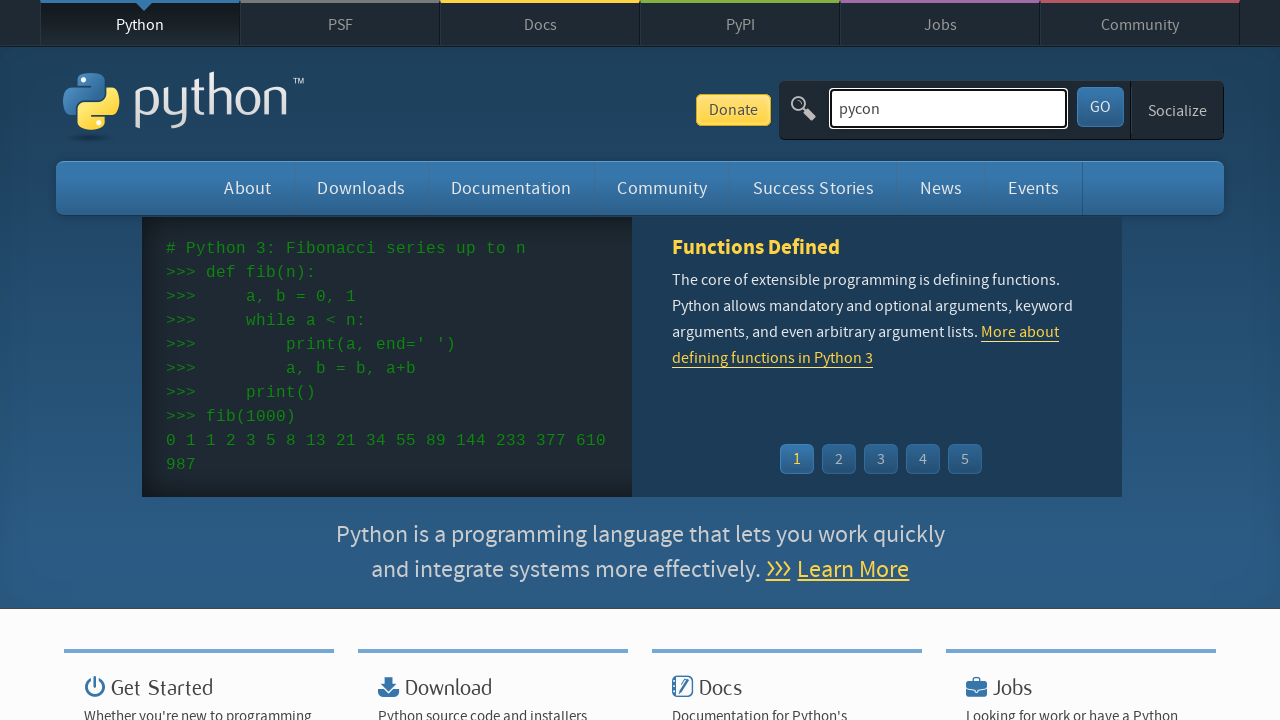

Pressed Enter to submit search form on input[name='q']
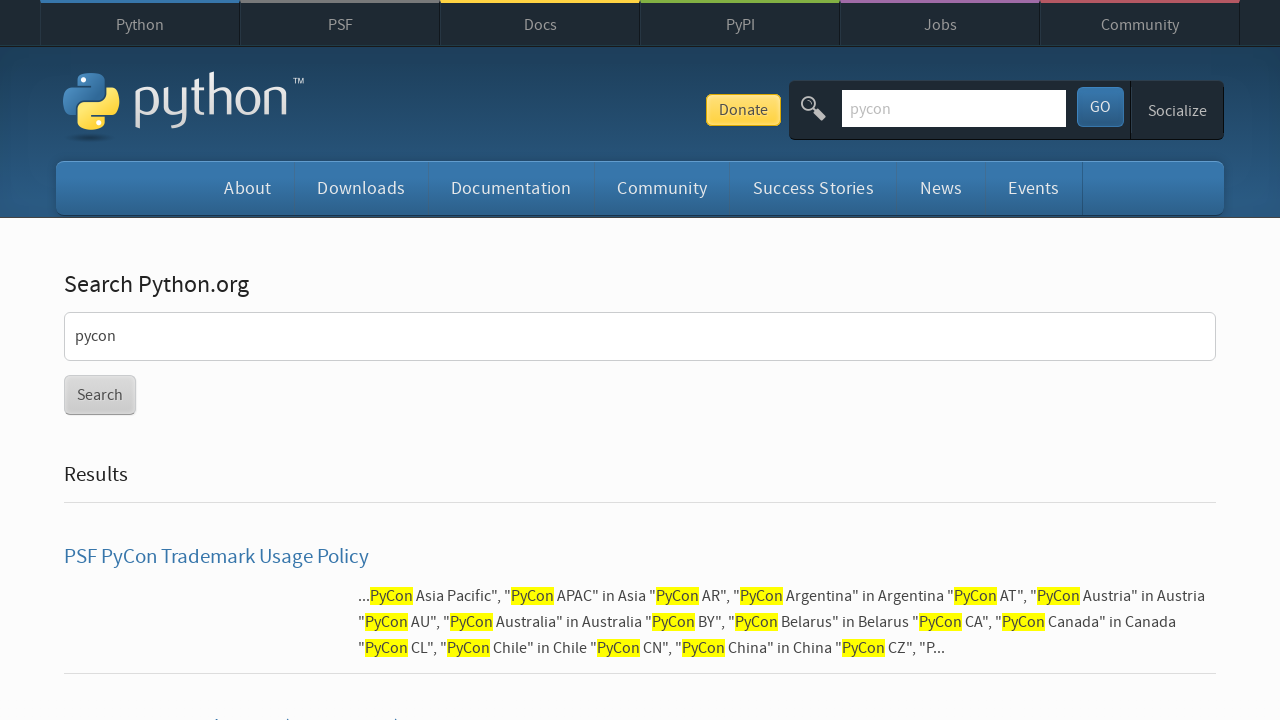

Search results loaded and network idle
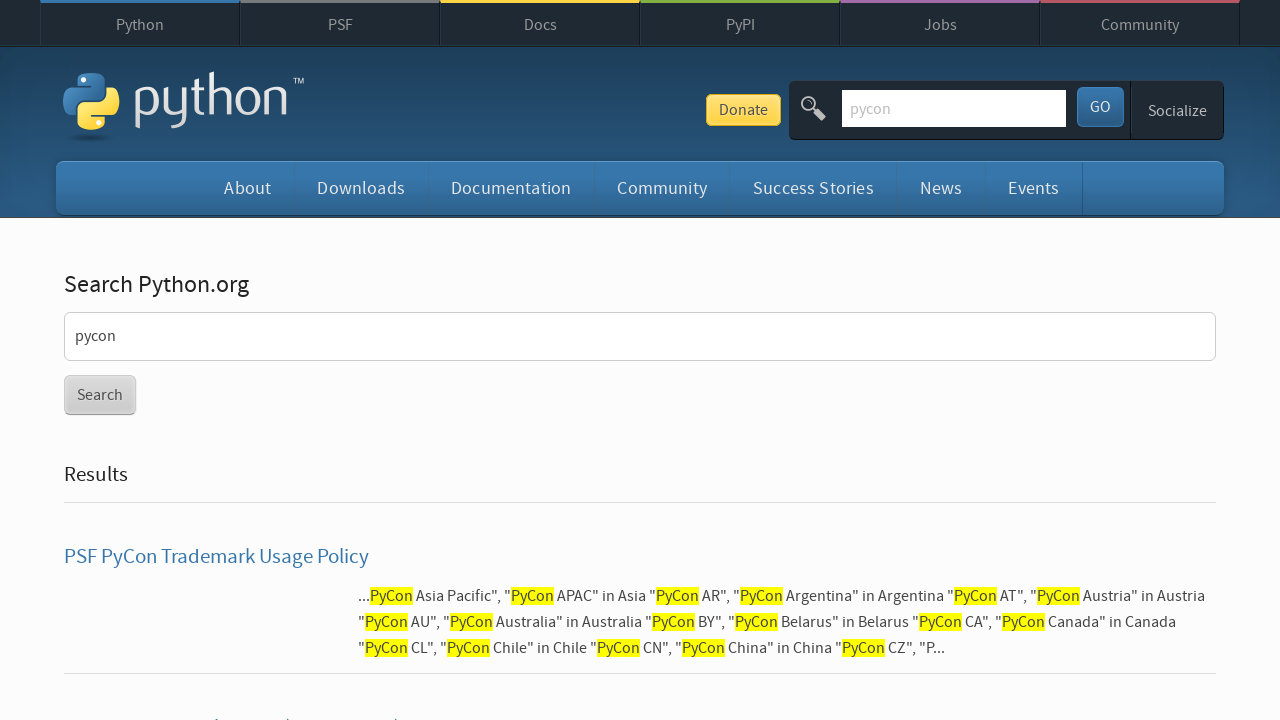

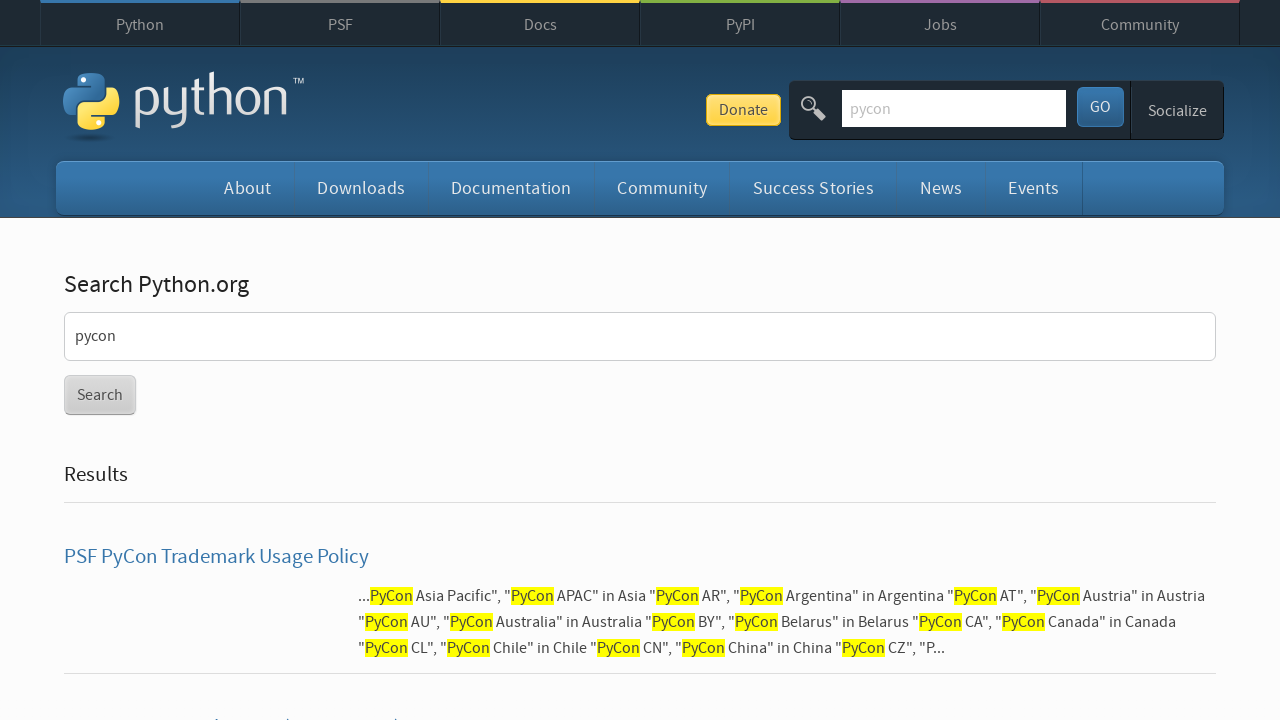